Tests iframe interaction by switching to an iframe on W3Schools' JavaScript tutorial page and clicking a button within it.

Starting URL: https://www.w3schools.com/js/tryit.asp?filename=tryjs_myfirst

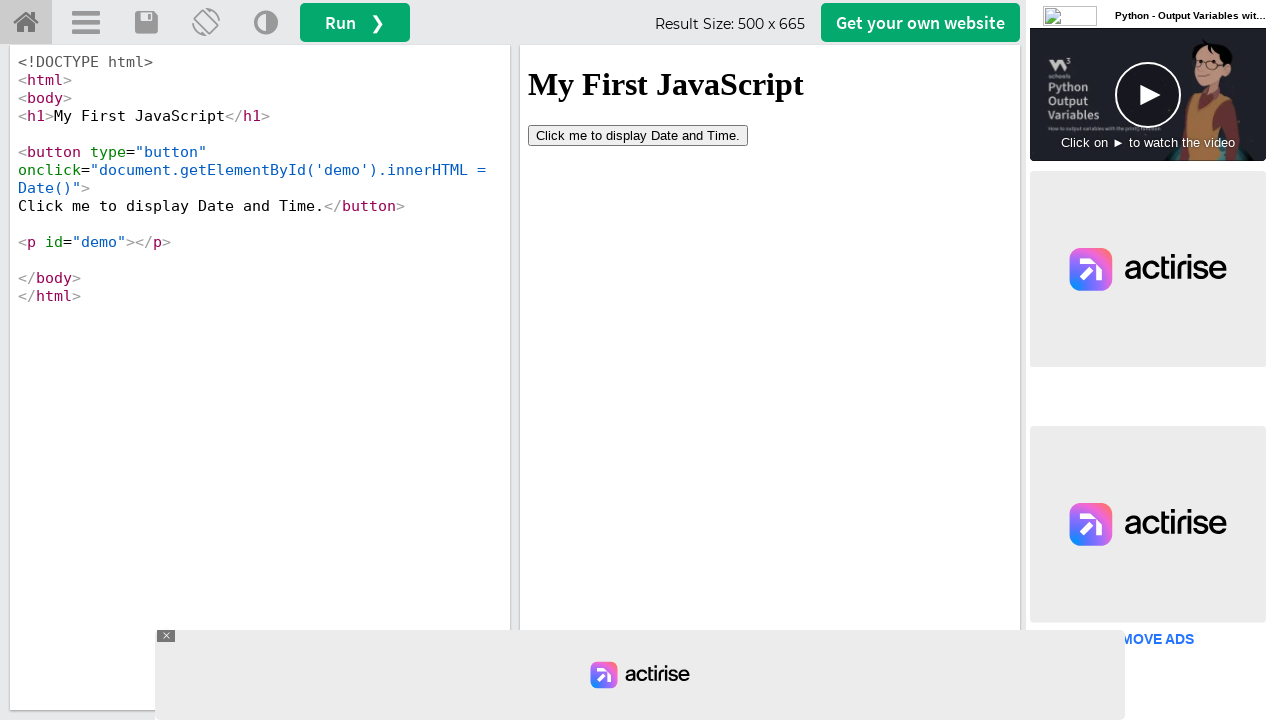

Located iframe with id 'iframeResult'
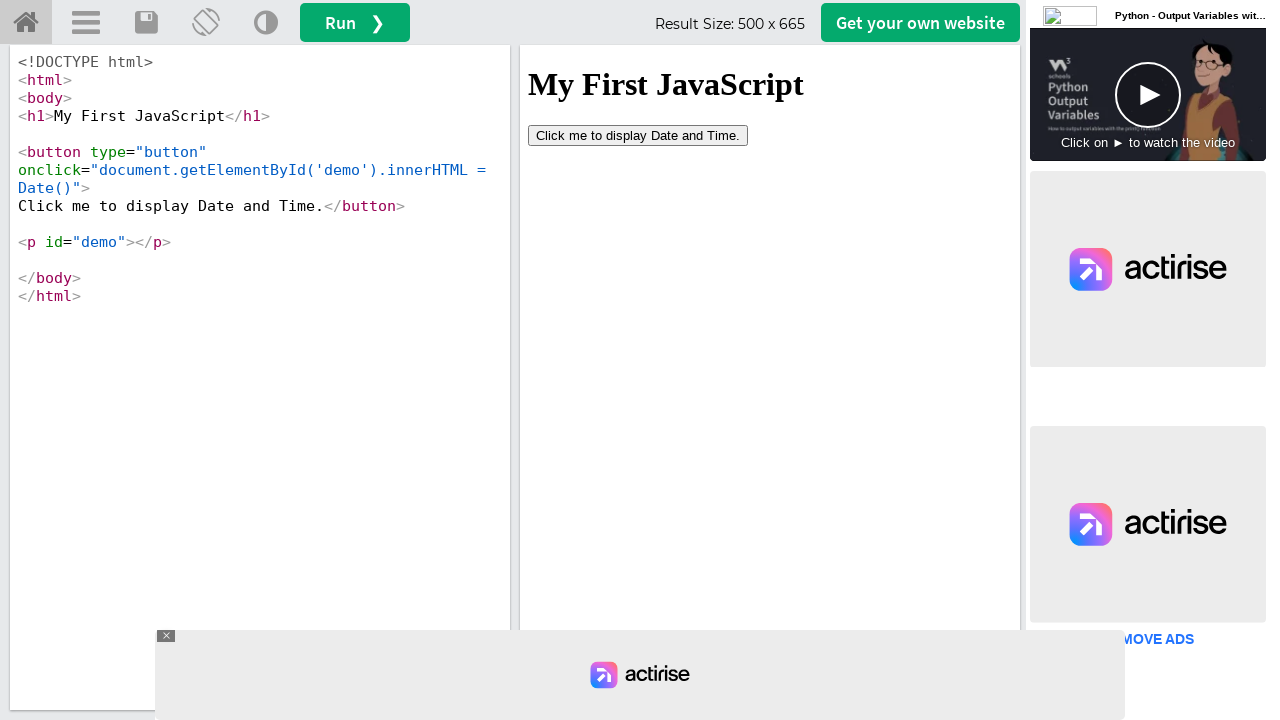

Clicked button element inside the iframe at (638, 135) on #iframeResult >> internal:control=enter-frame >> button[type='button']
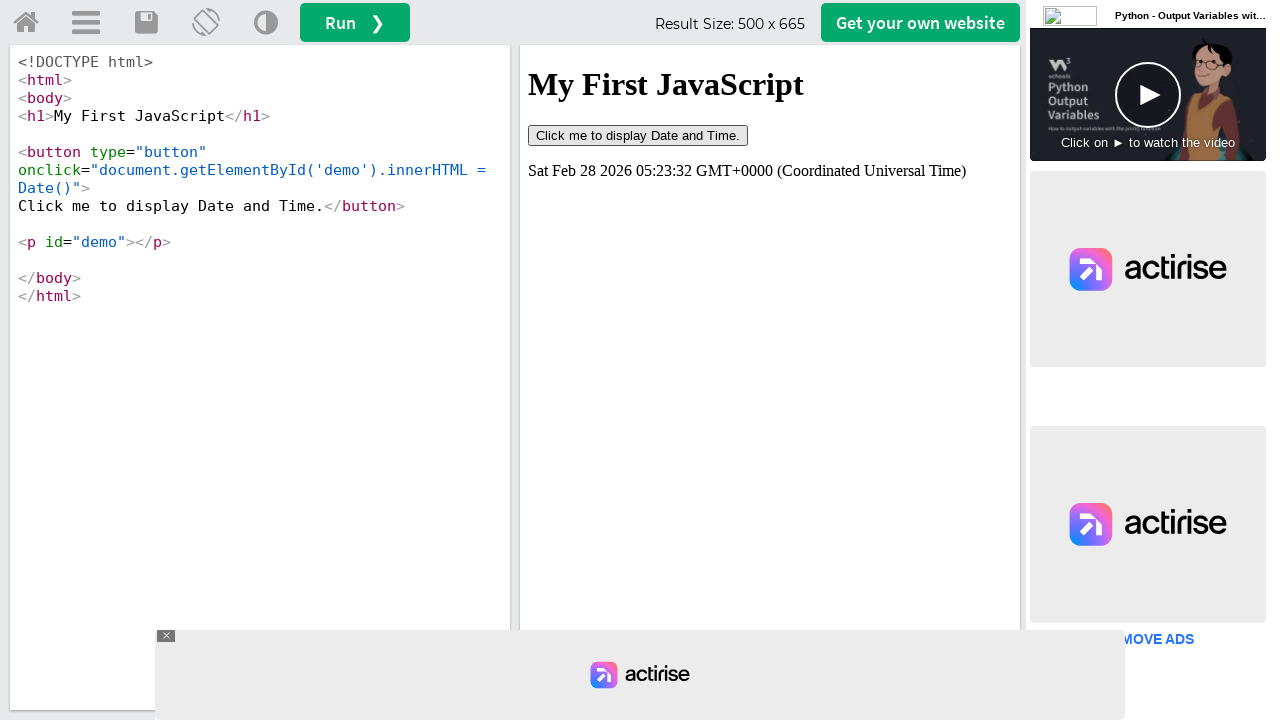

Waited 500ms for action to complete
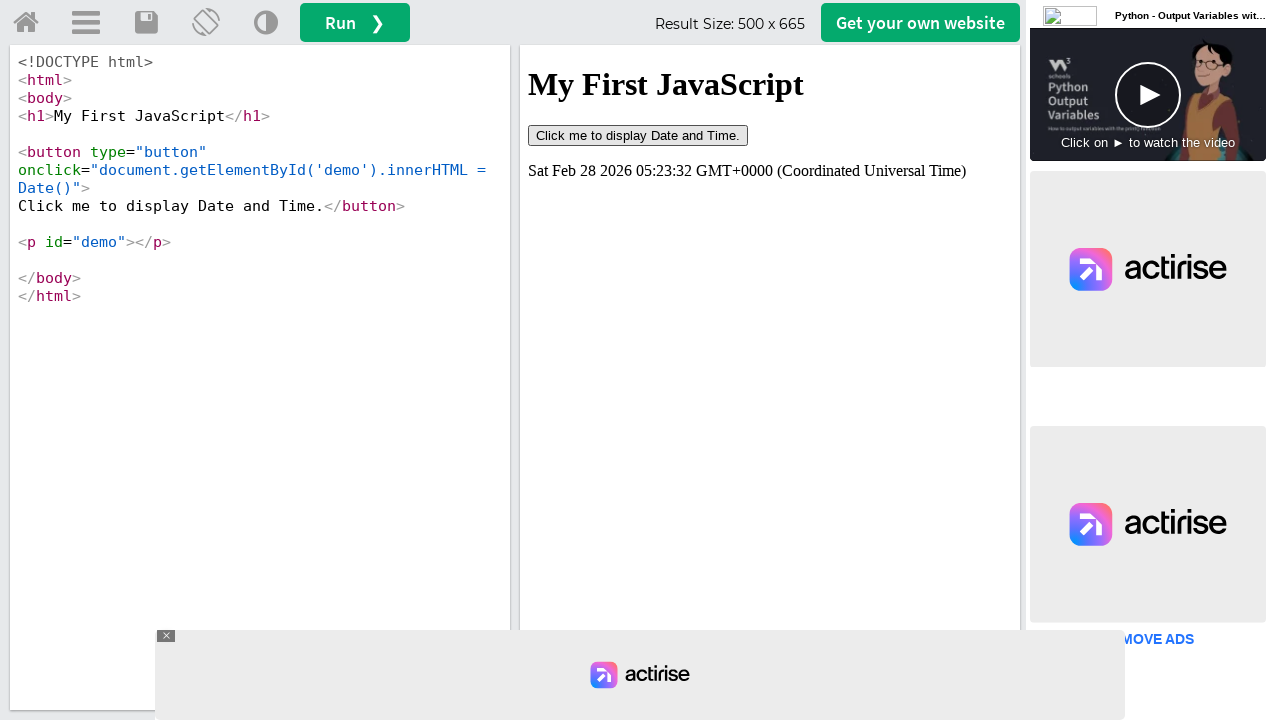

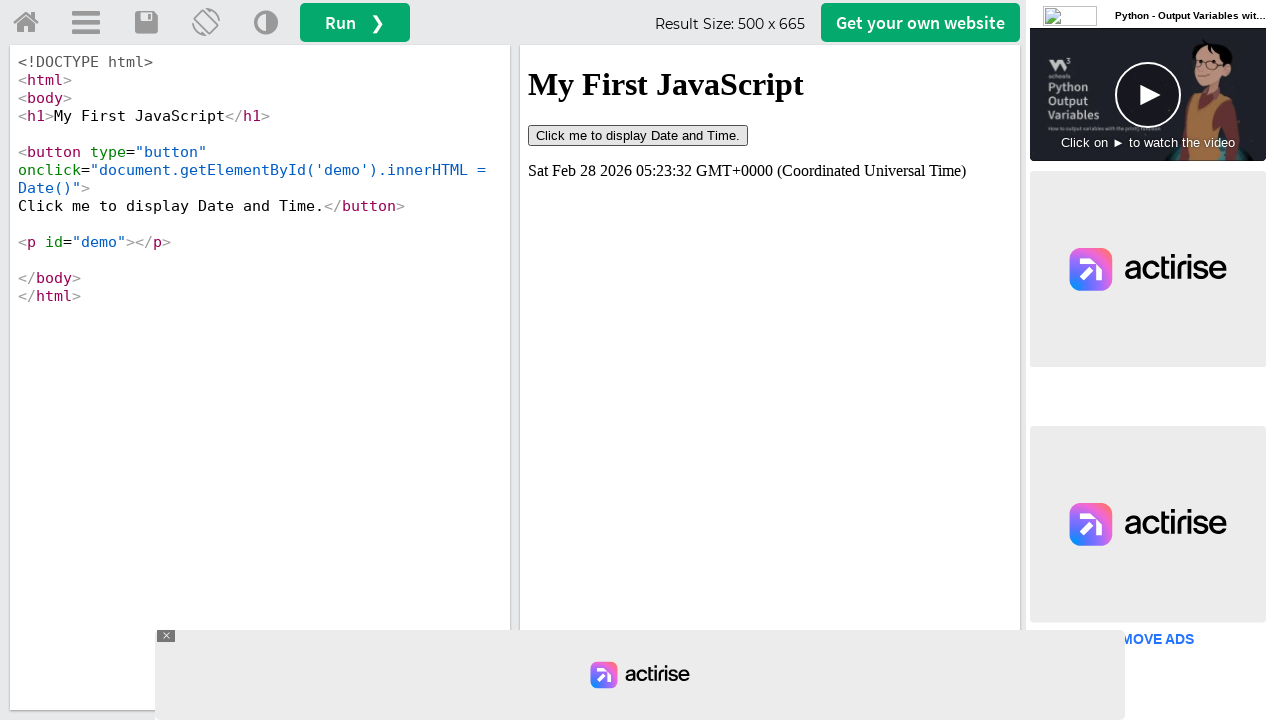